Tests focus functionality by clicking on an input field and verifying style changes

Starting URL: https://example.cypress.io/commands/actions

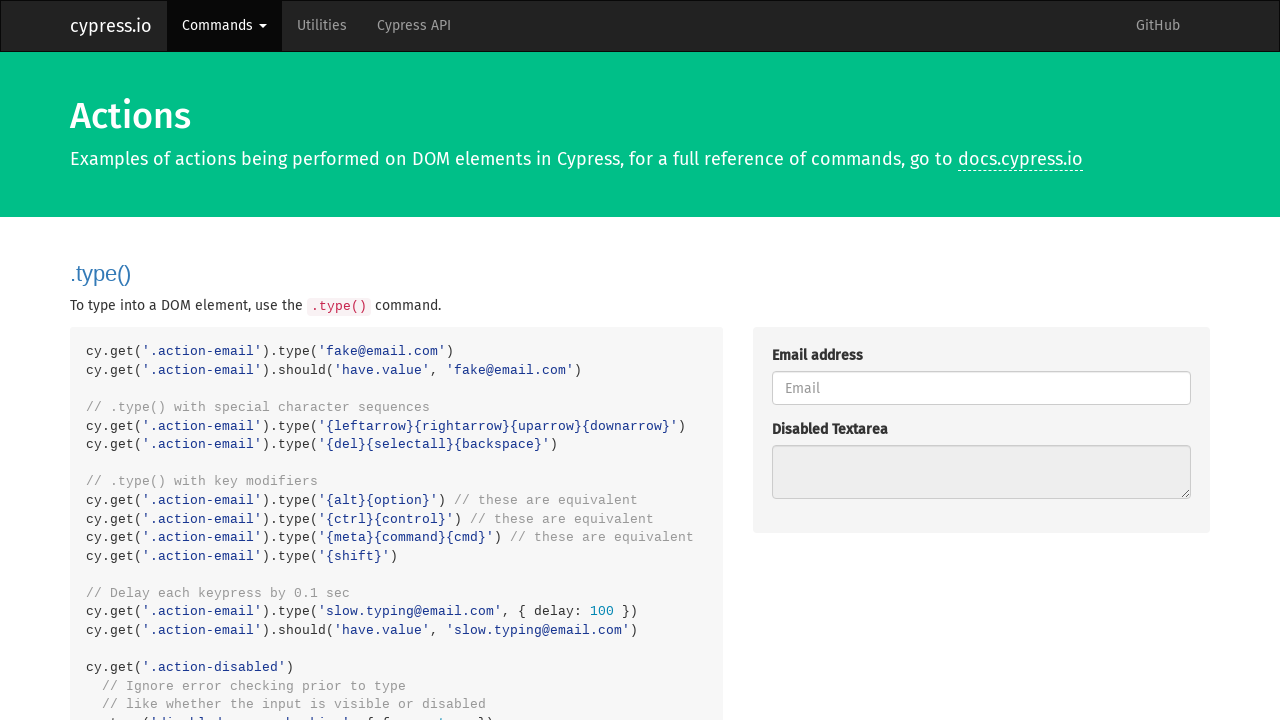

Clicked on action-focus element to trigger focus at (981, 361) on .action-focus
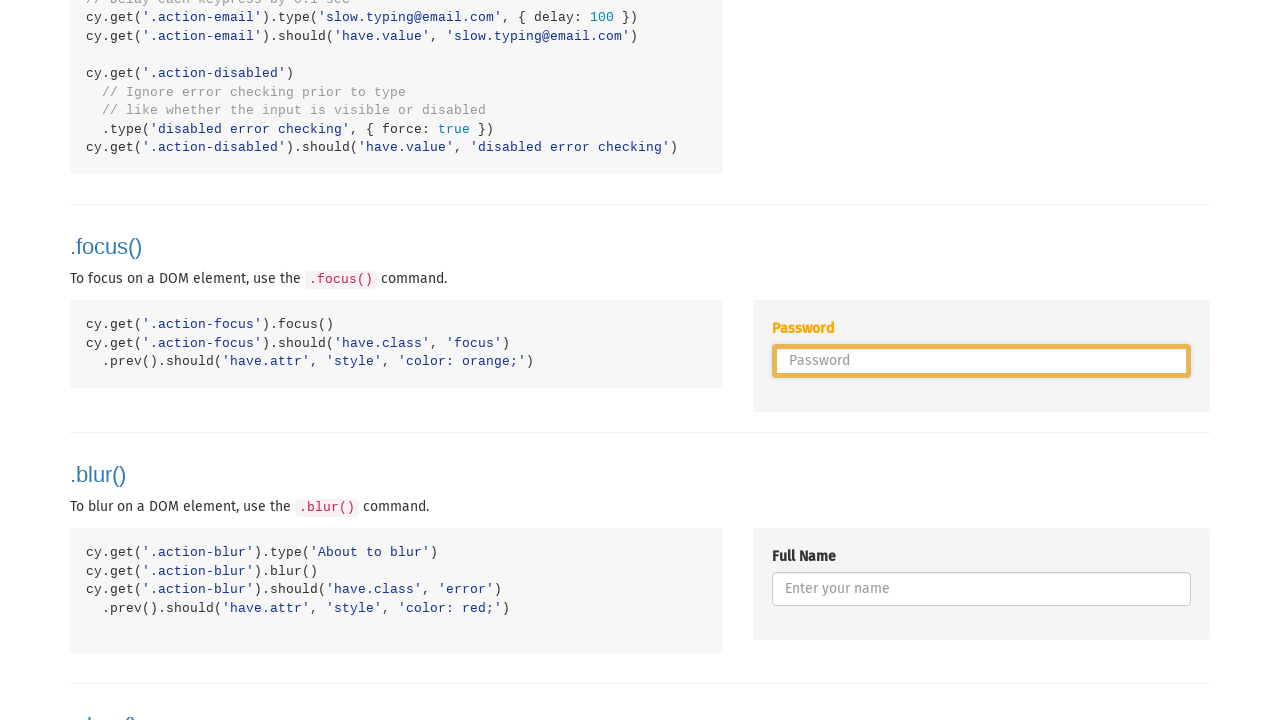

Located label element for password1
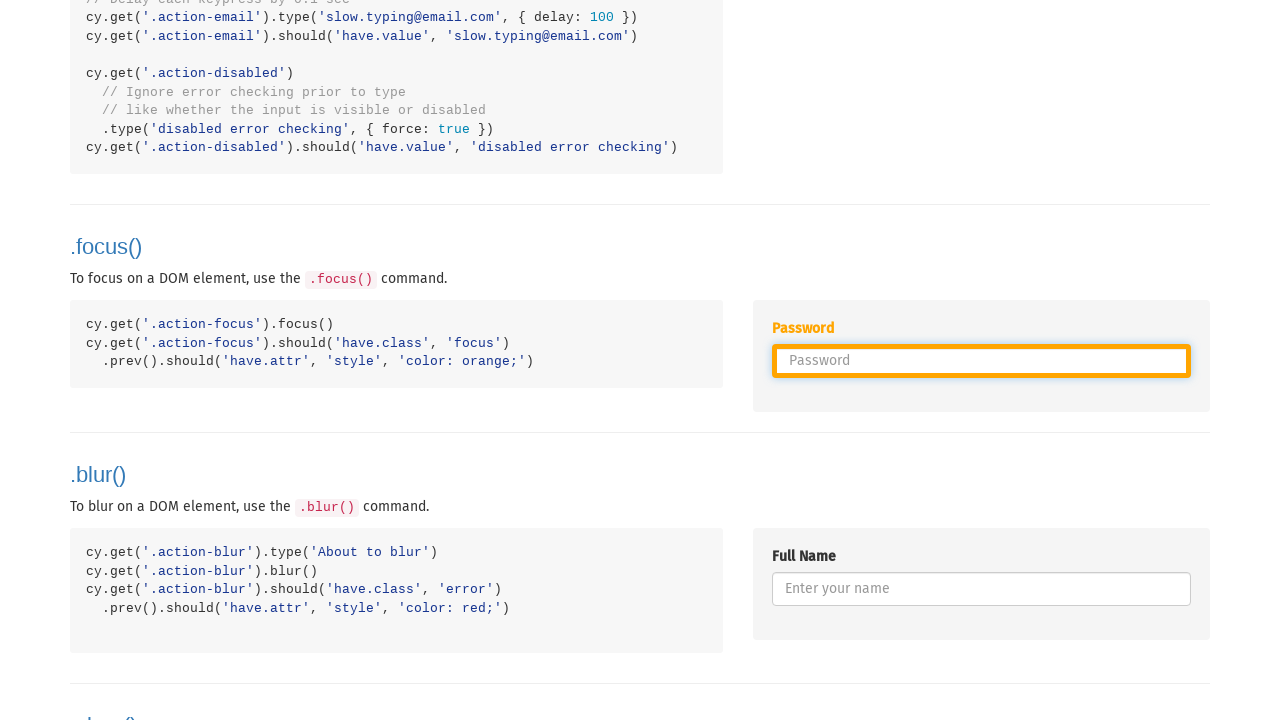

Verified label style contains orange color
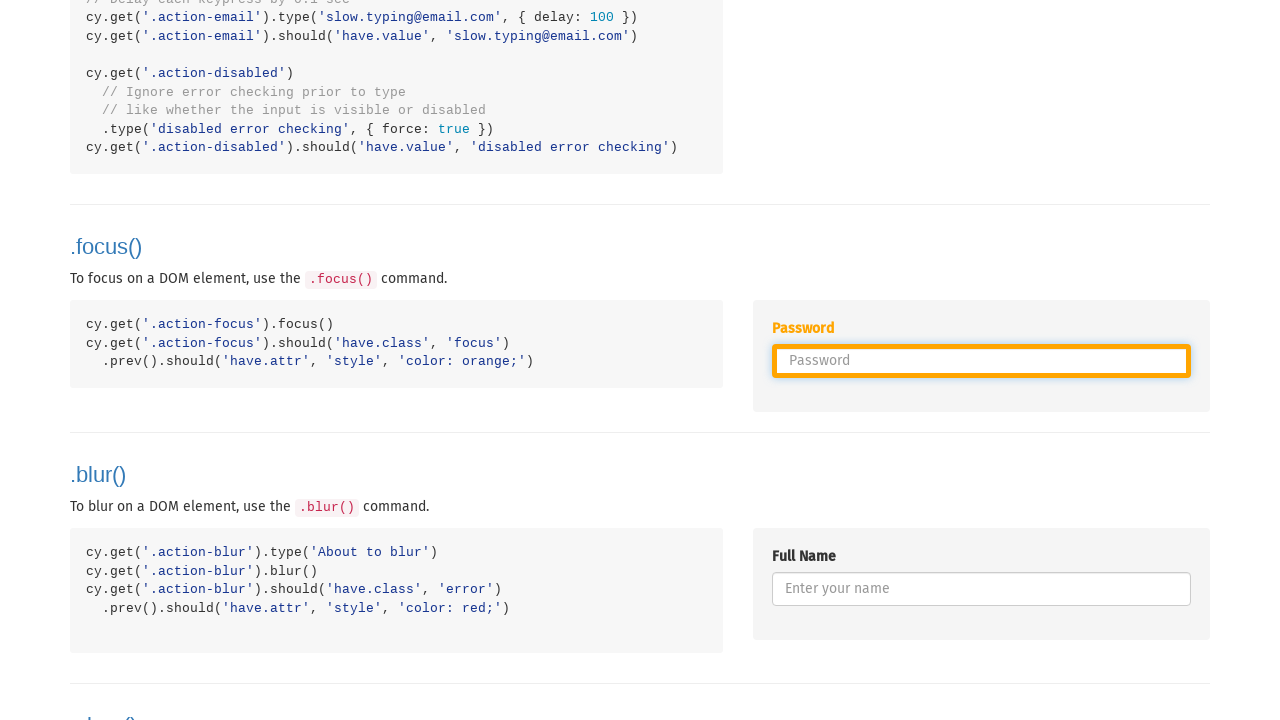

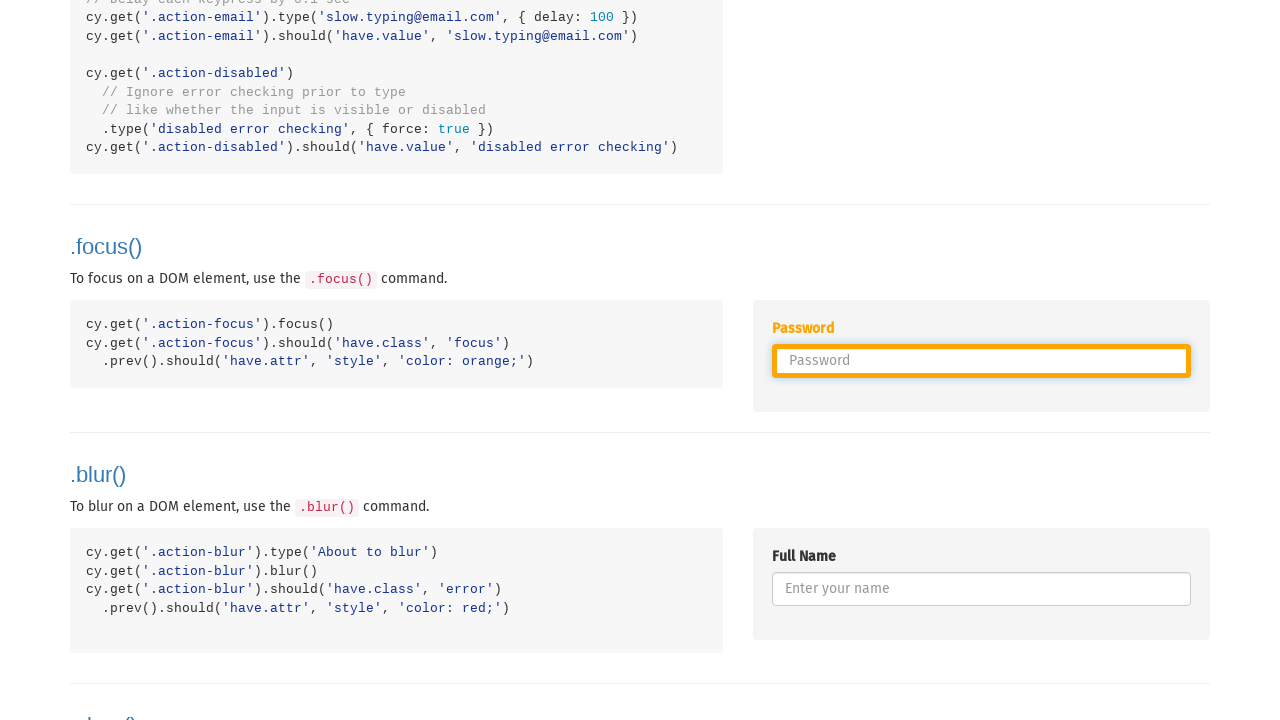